Tests JavaScript prompt functionality in W3Schools tryit editor by clicking a button, entering text in the prompt dialog, and verifying the result is displayed

Starting URL: https://www.w3schools.com/jsref/tryit.asp?filename=tryjsref_prompt

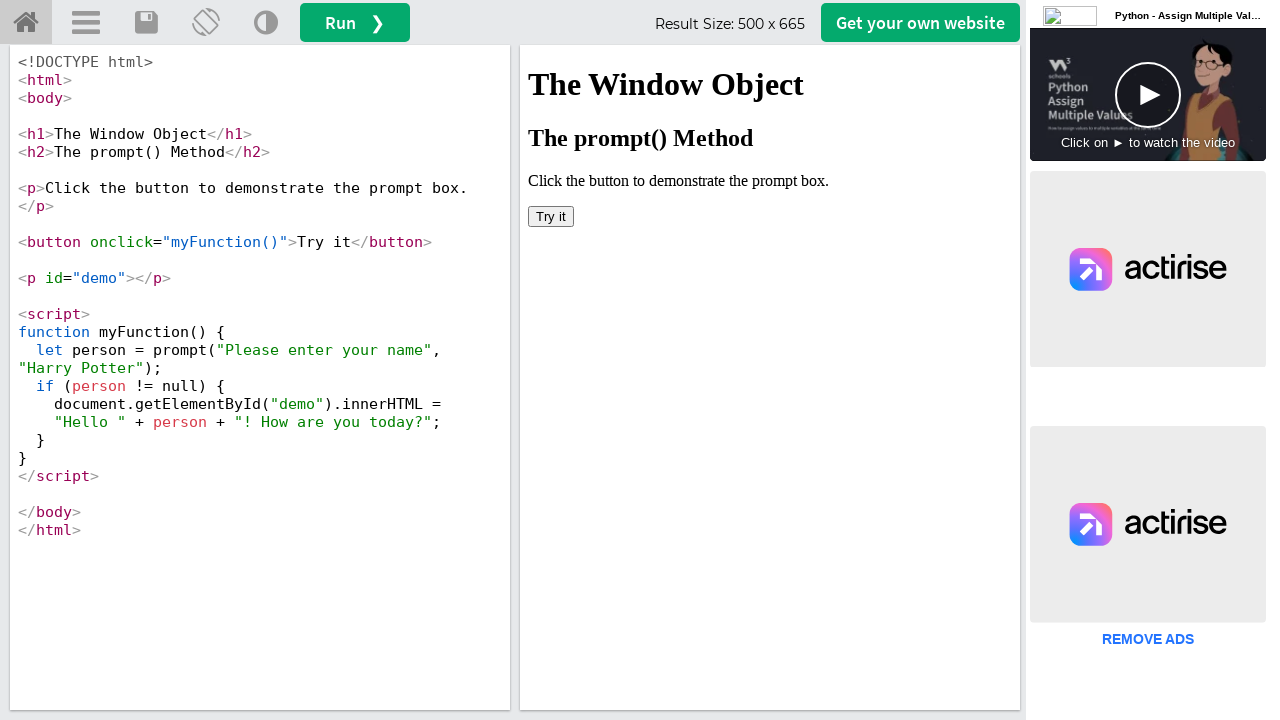

Located iframe containing the demo
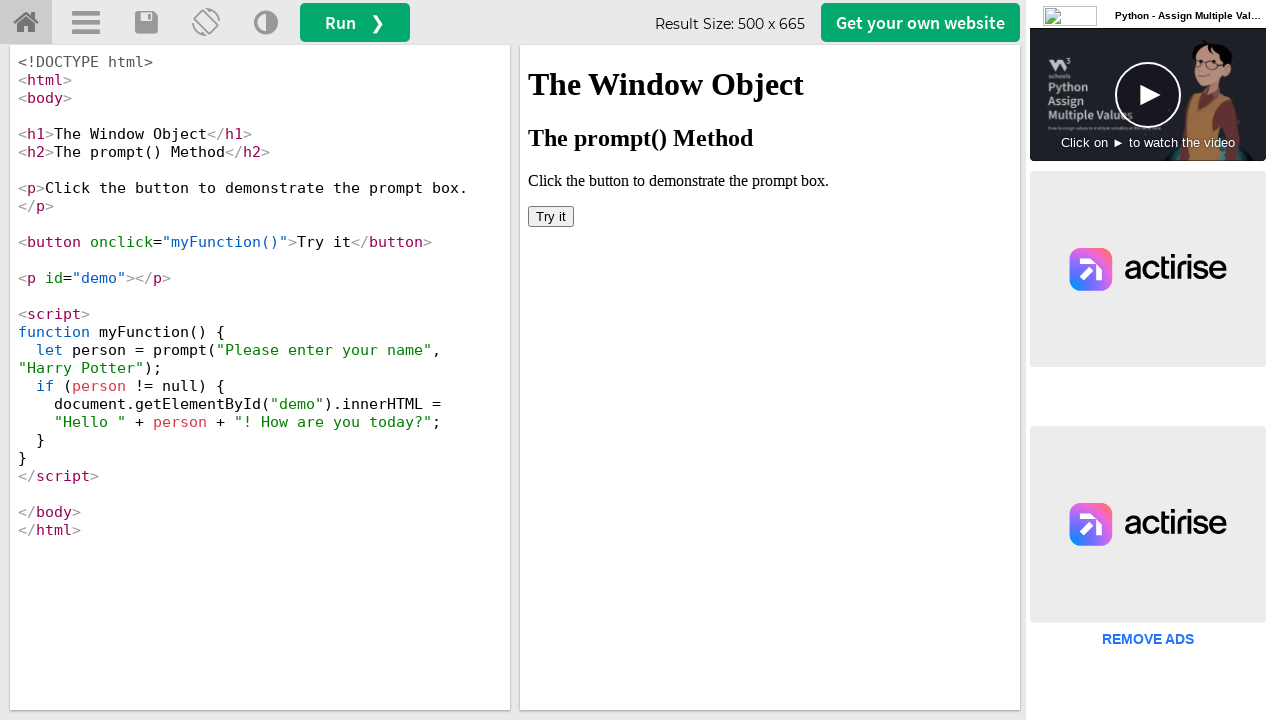

Clicked the 'Try it' button to trigger the prompt at (551, 216) on iframe[name='iframeResult'] >> internal:control=enter-frame >> xpath=//button[te
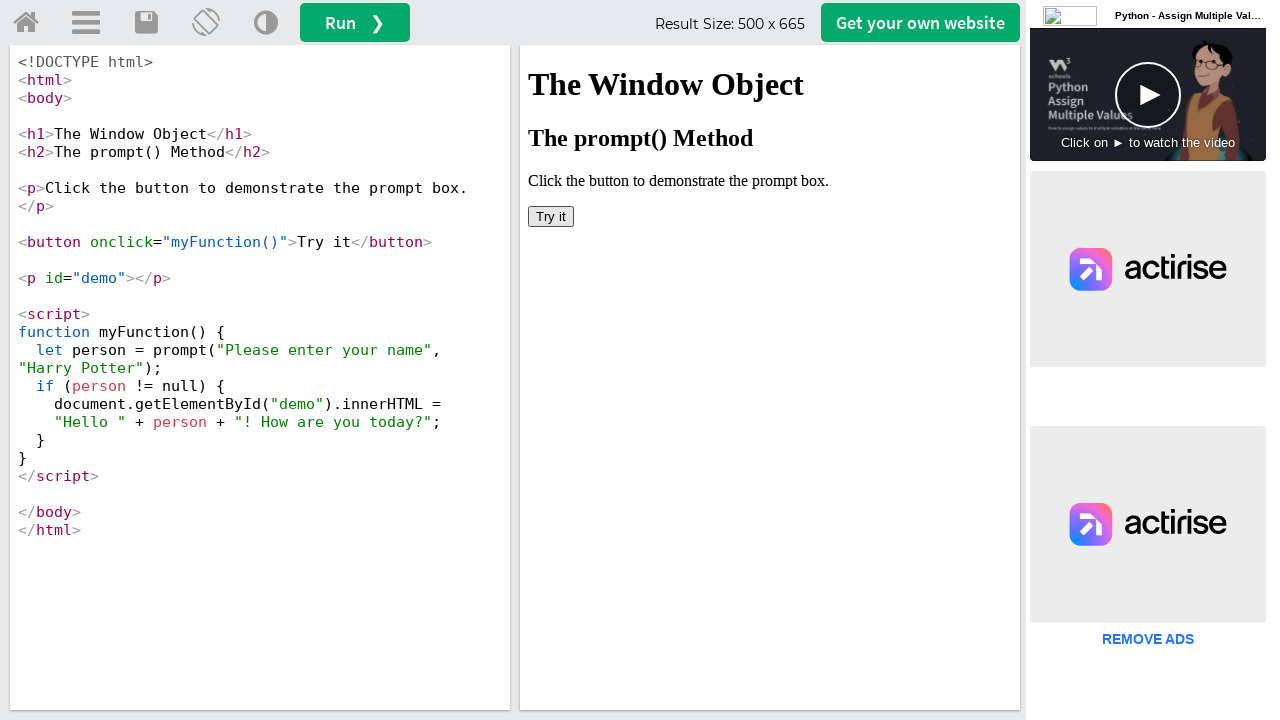

Set up dialog handler to accept prompt with 'Ranji'
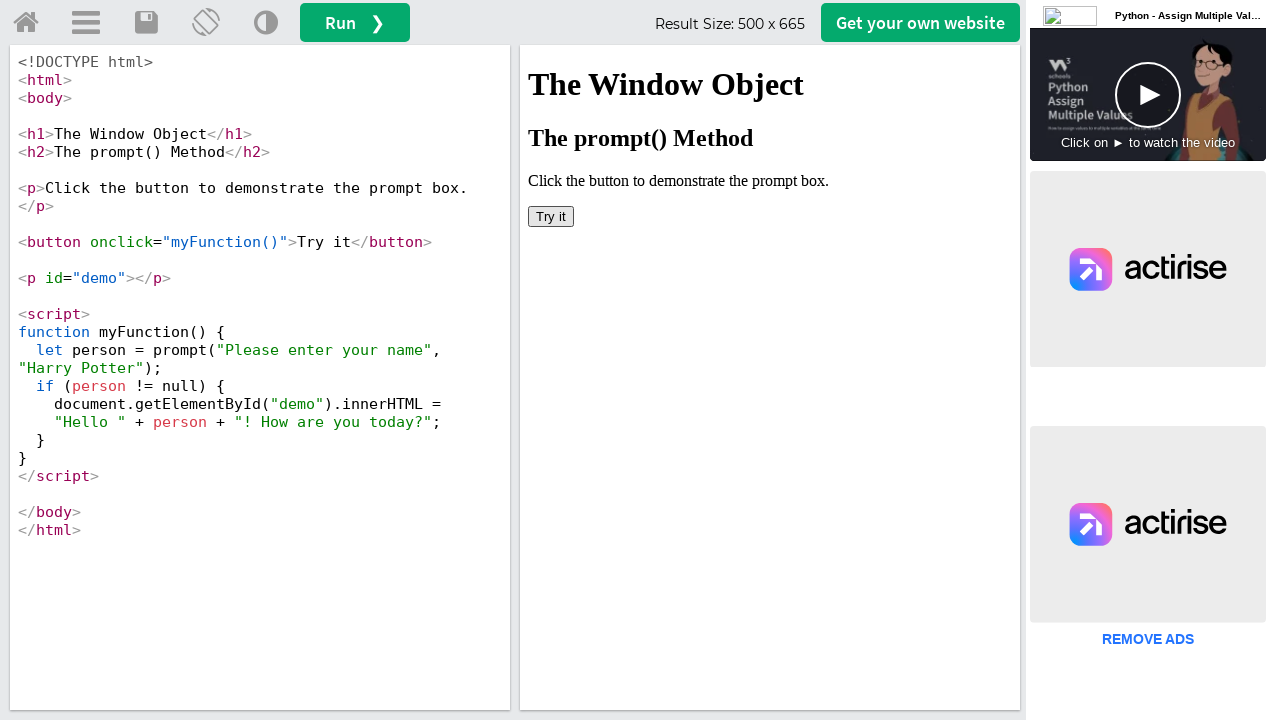

Retrieved demo text: 
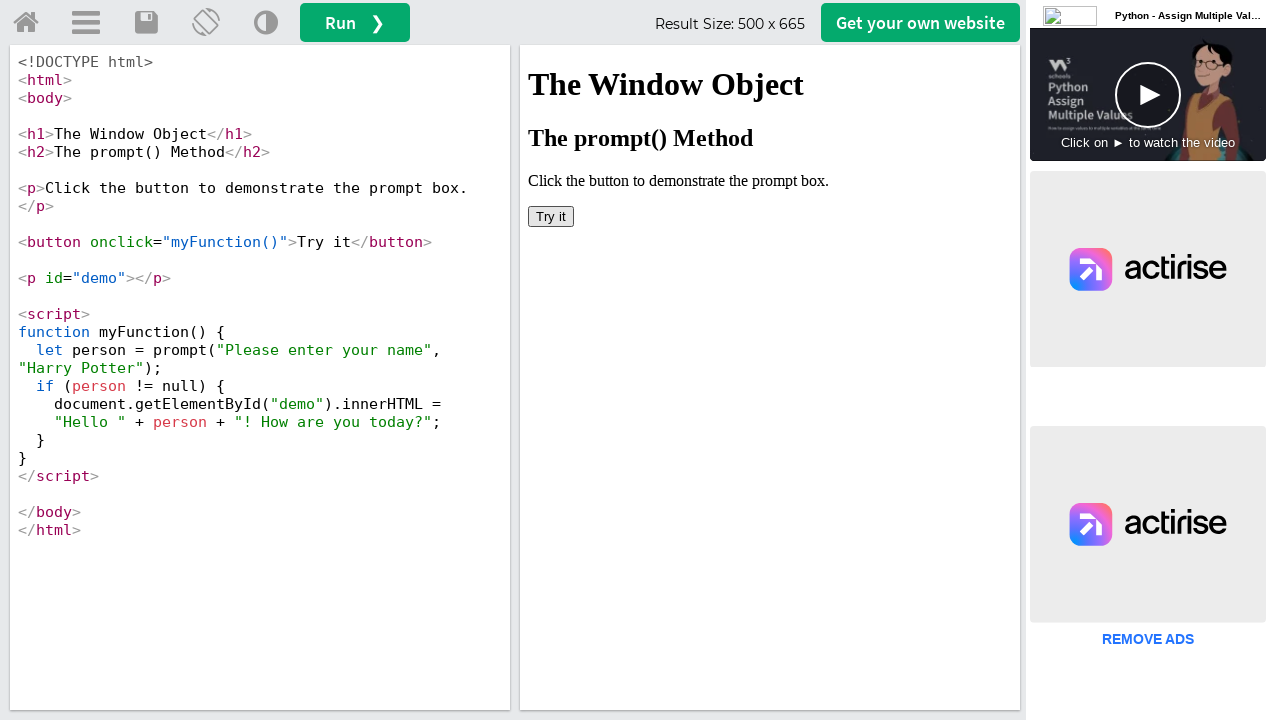

Printed demo text result
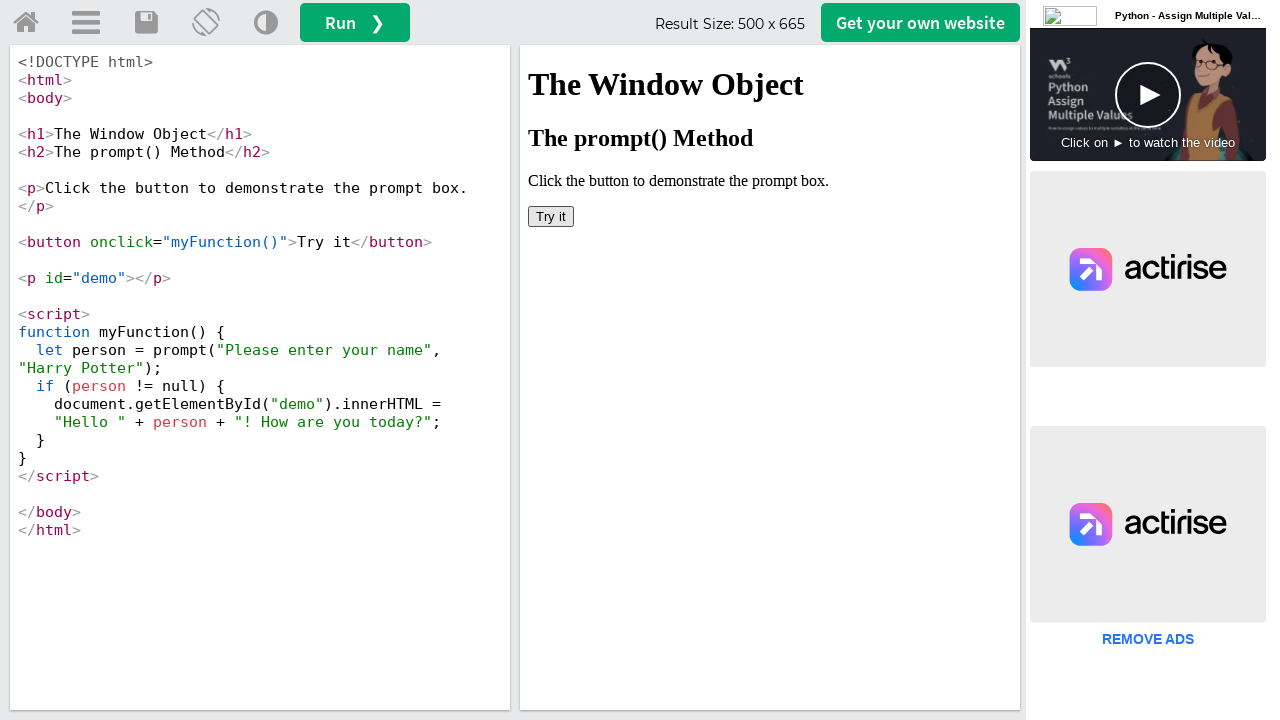

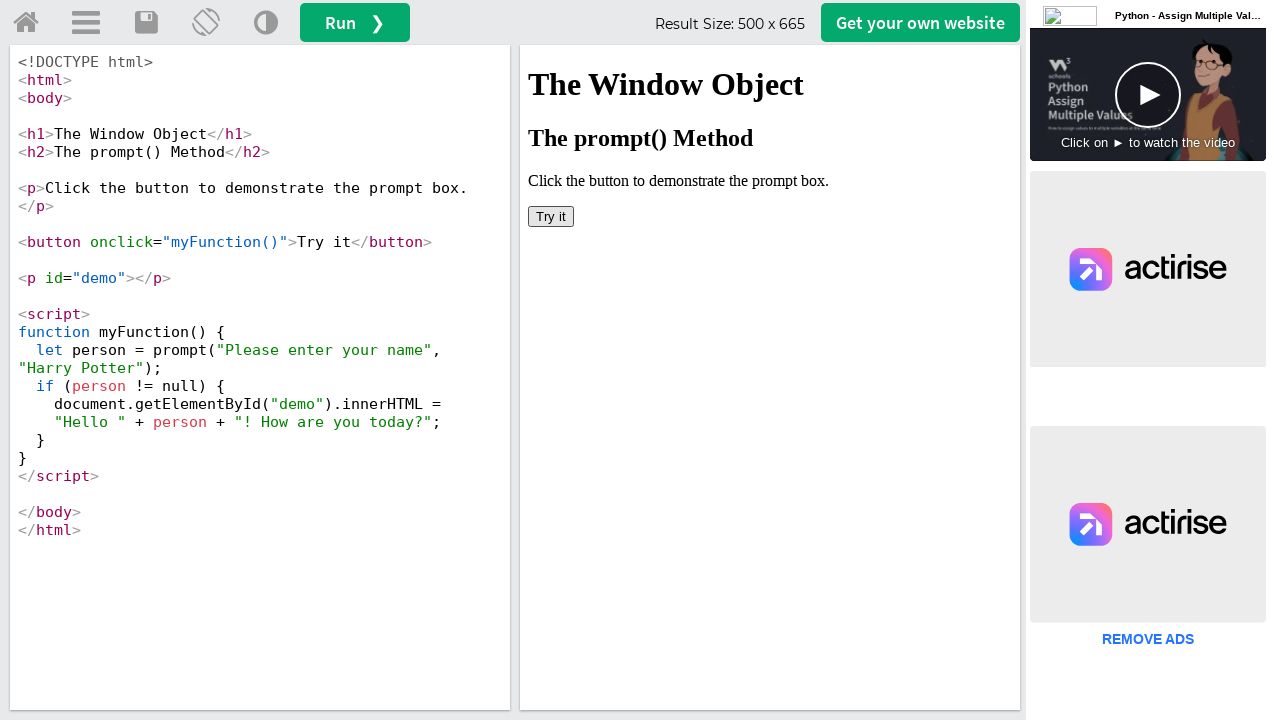